Tests form validation by entering an invalid email format and verifying the error state

Starting URL: https://demoqa.com/text-box

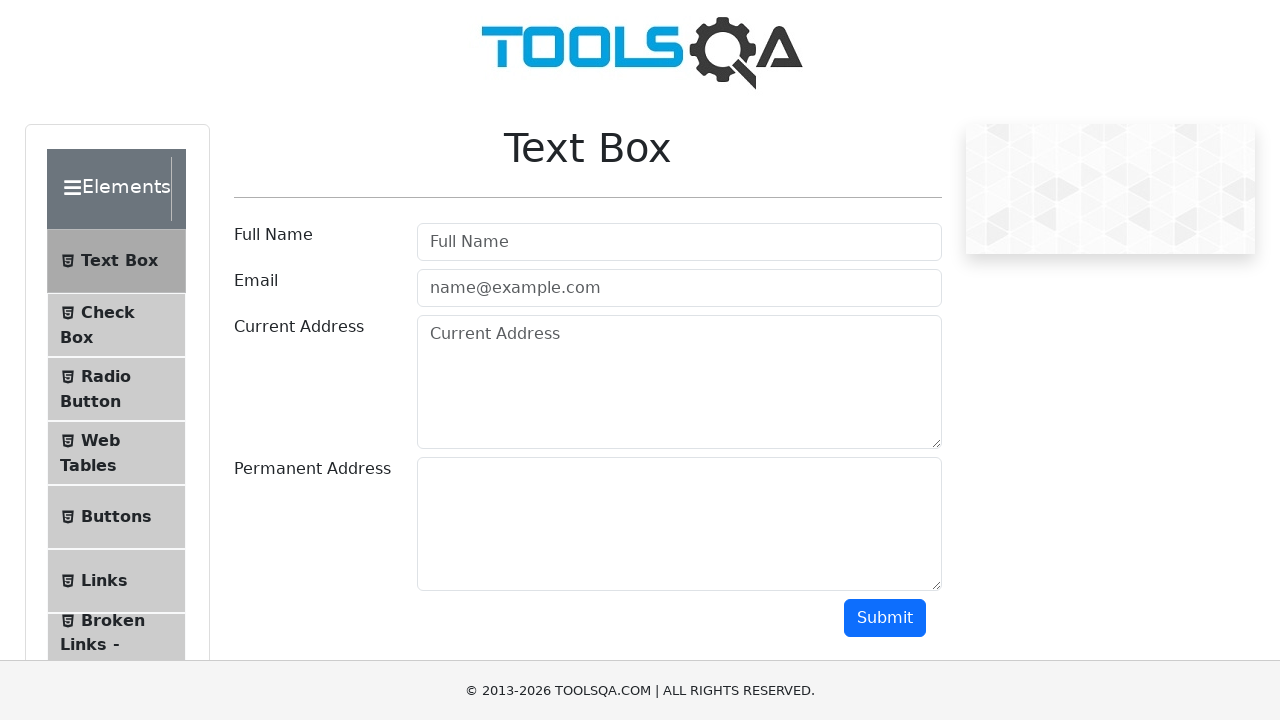

Filled email field with invalid email format 'invalid-email' on #userEmail
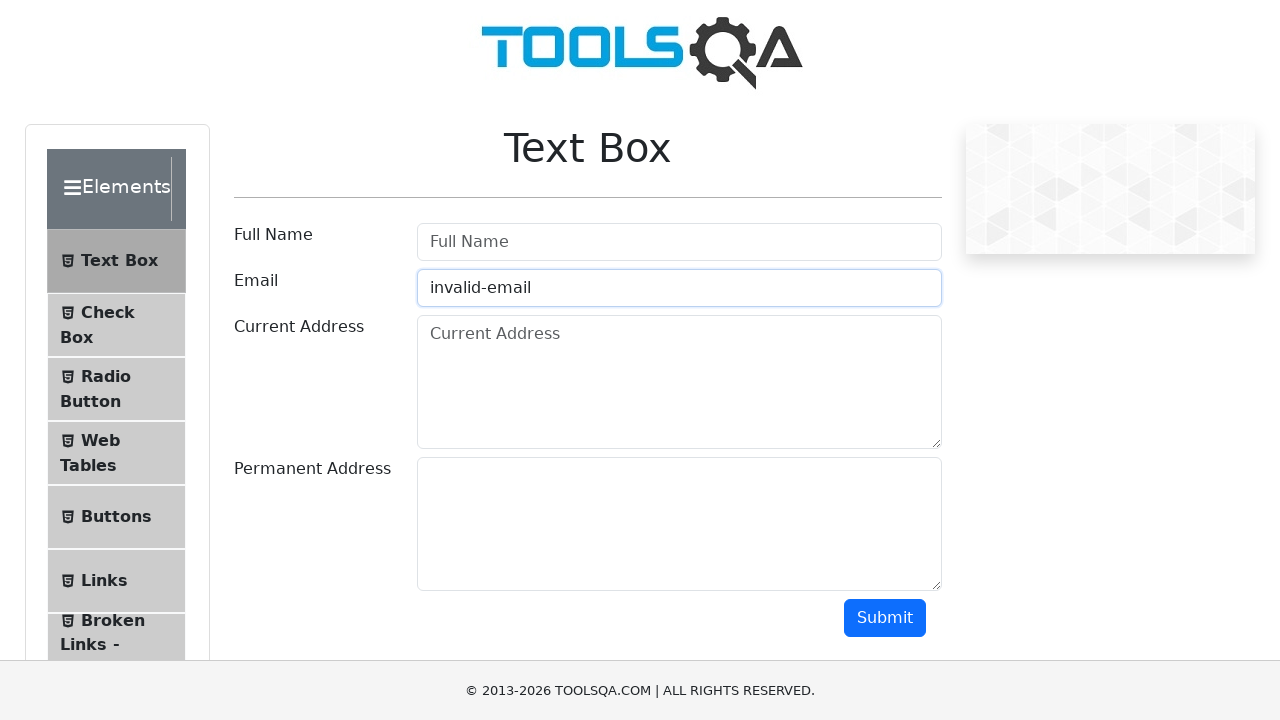

Clicked submit button to validate form at (885, 618) on #submit
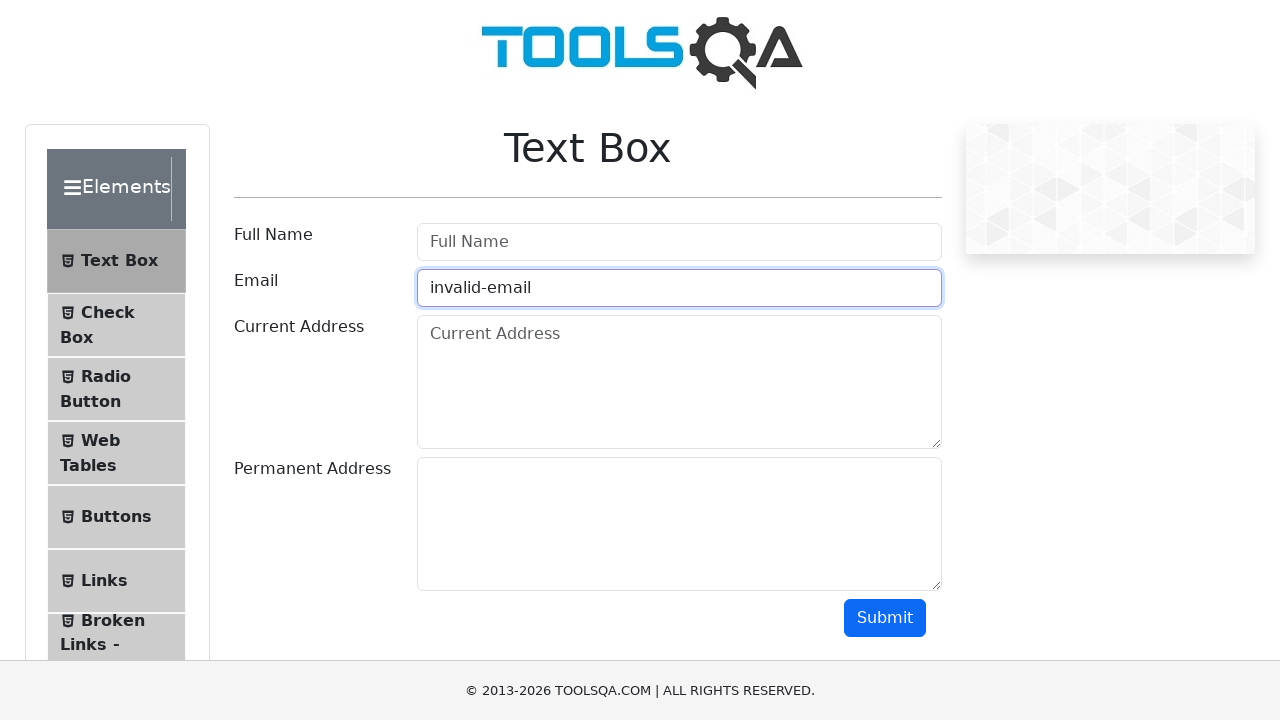

Email field error state appeared, confirming validation failure for invalid email
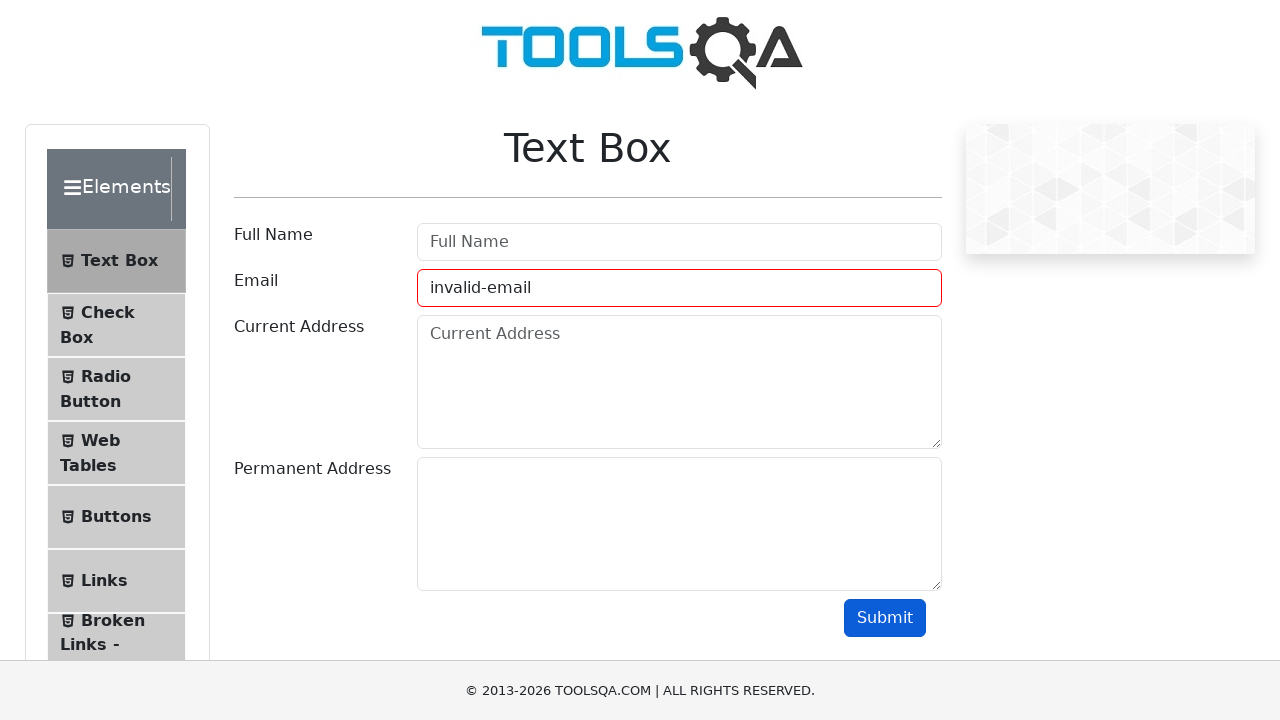

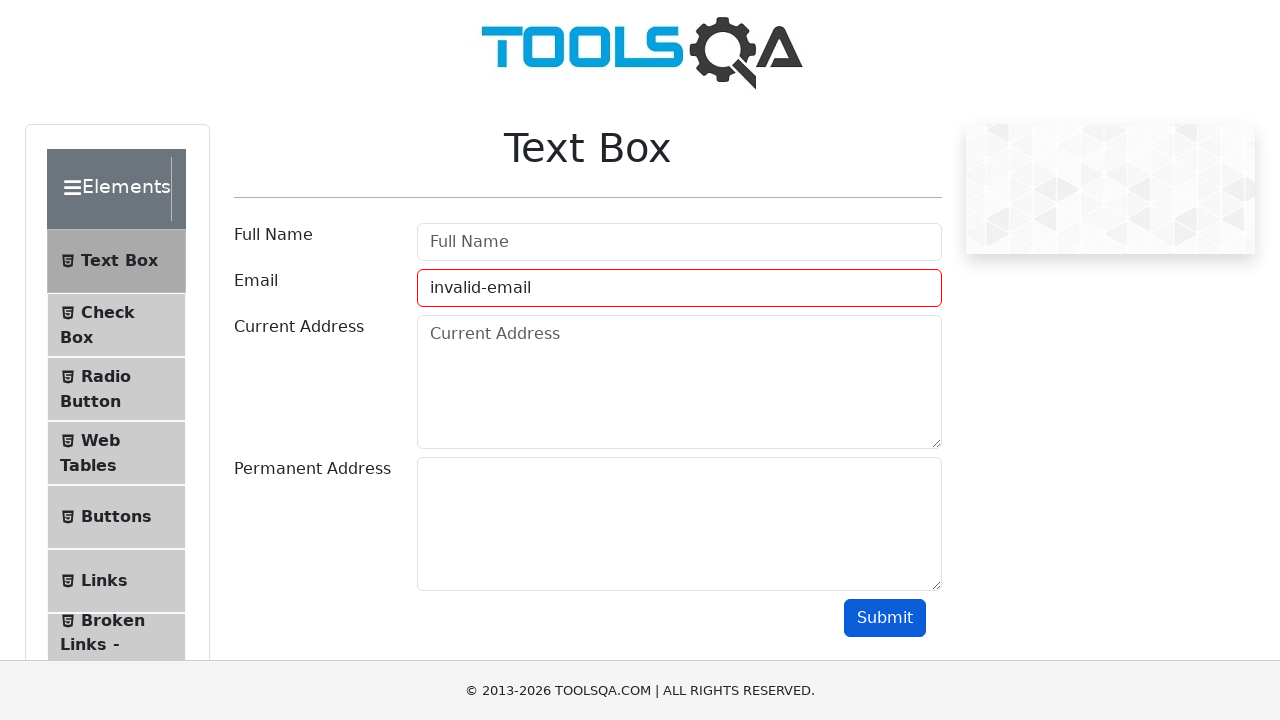